Tests filling out the entire feedback form with name, age, language, gender, rating option, and comment, then submitting and verifying the values are displayed correctly on the result page.

Starting URL: https://acctabootcamp.github.io/site/tasks/provide_feedback

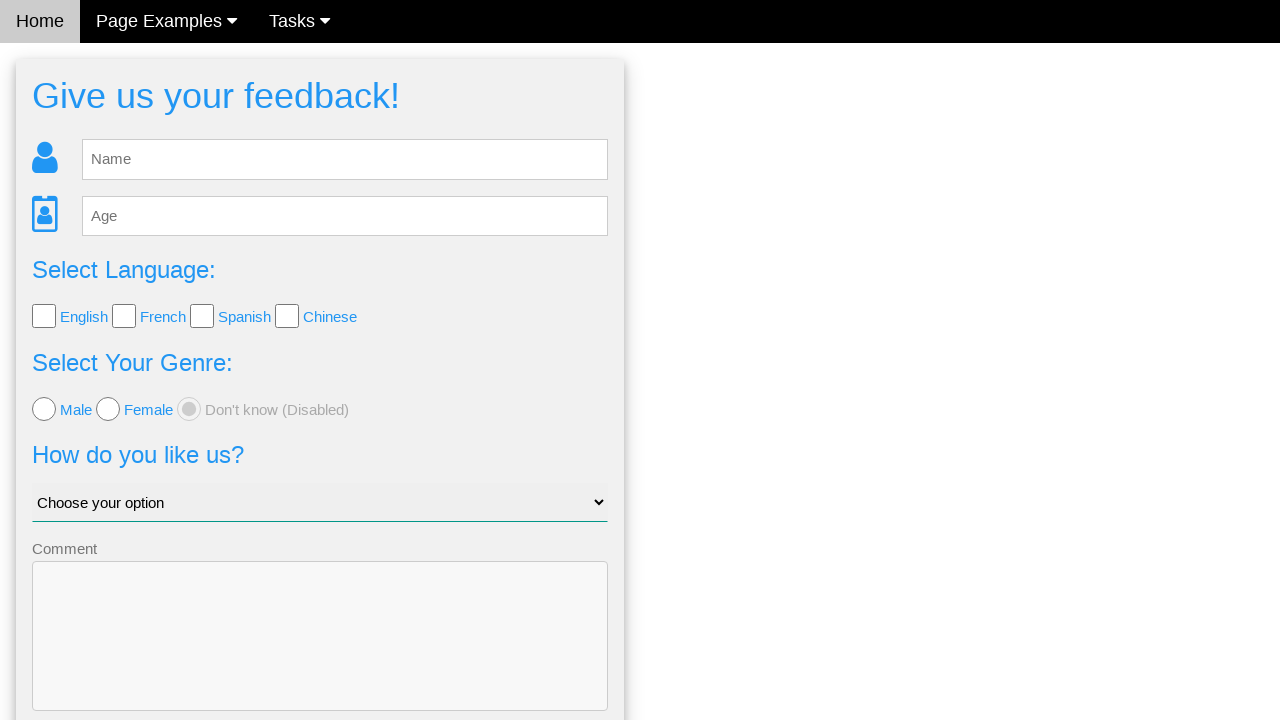

Filled name field with 'Tory' on #fb_name
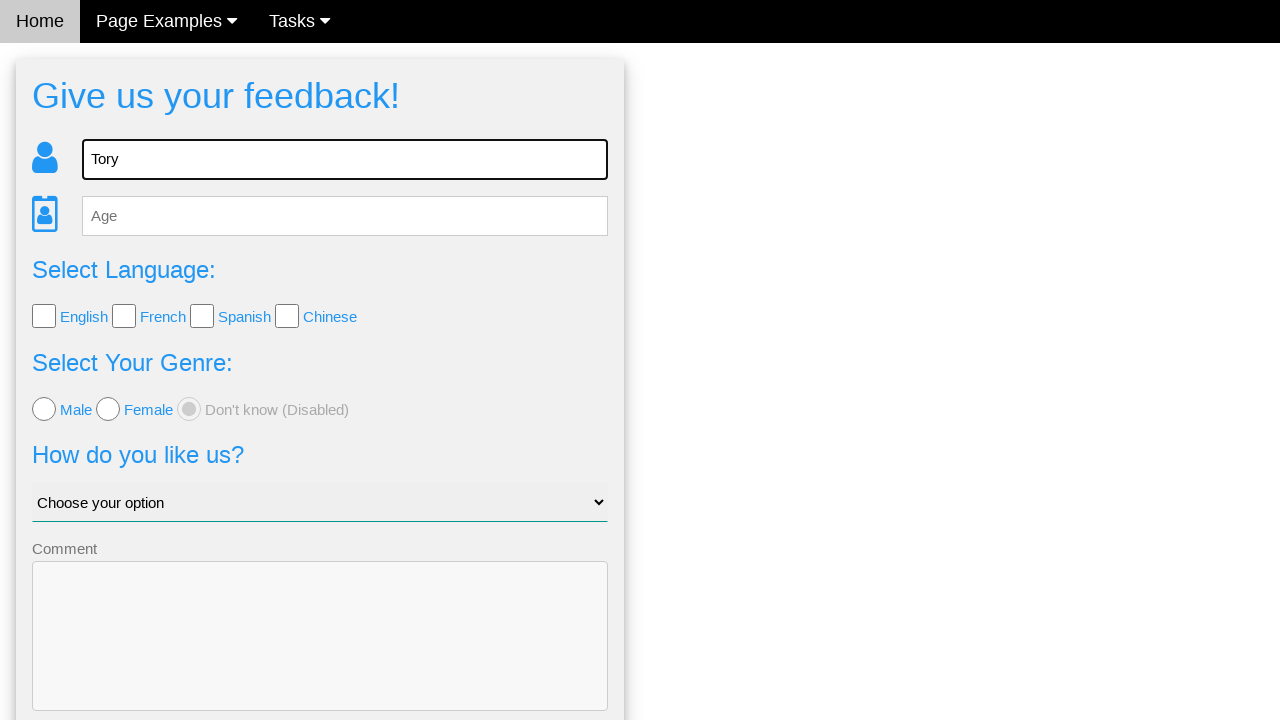

Filled age field with '21' on #fb_age
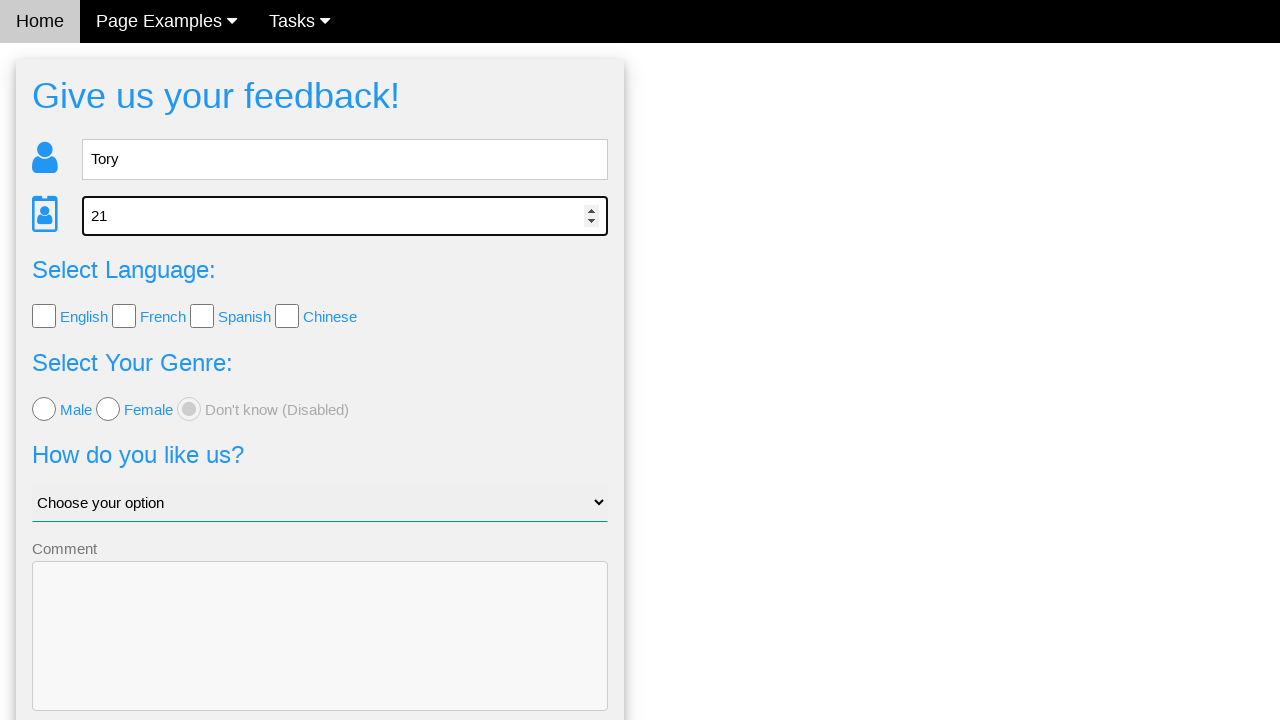

Selected French language checkbox at (124, 316) on input[value='French']
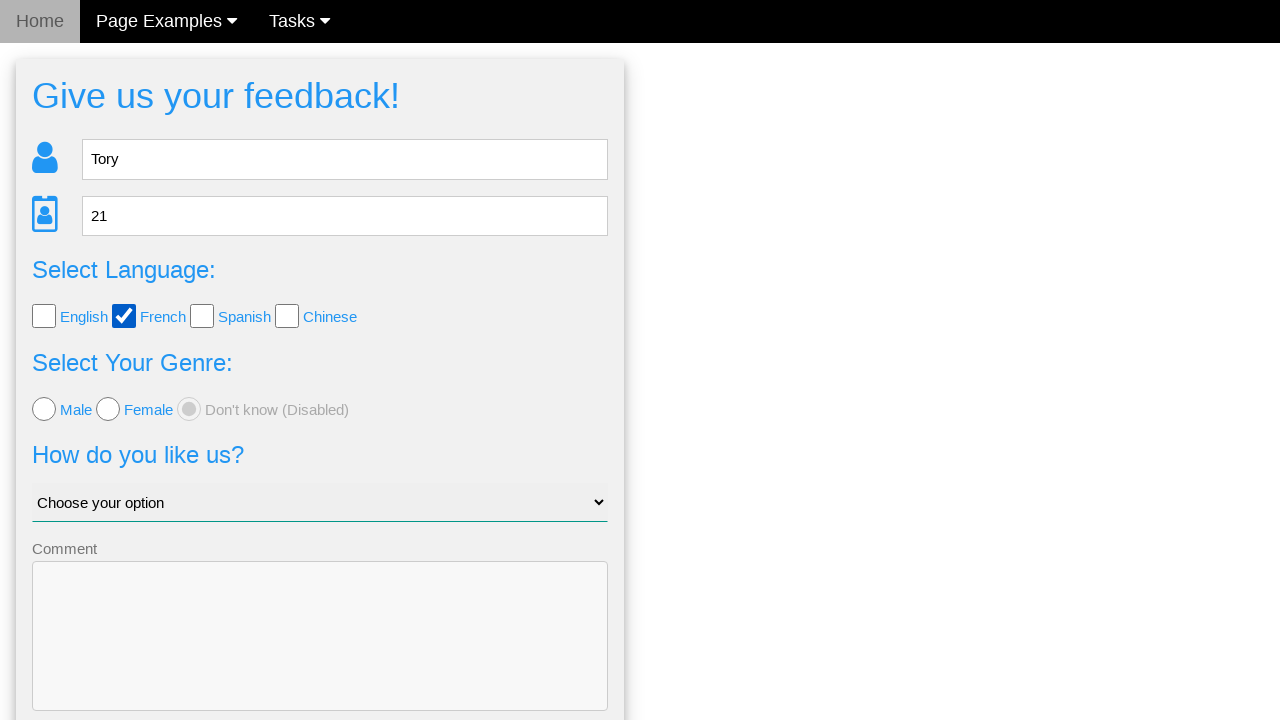

Selected male gender radio button at (44, 409) on input[value='male']
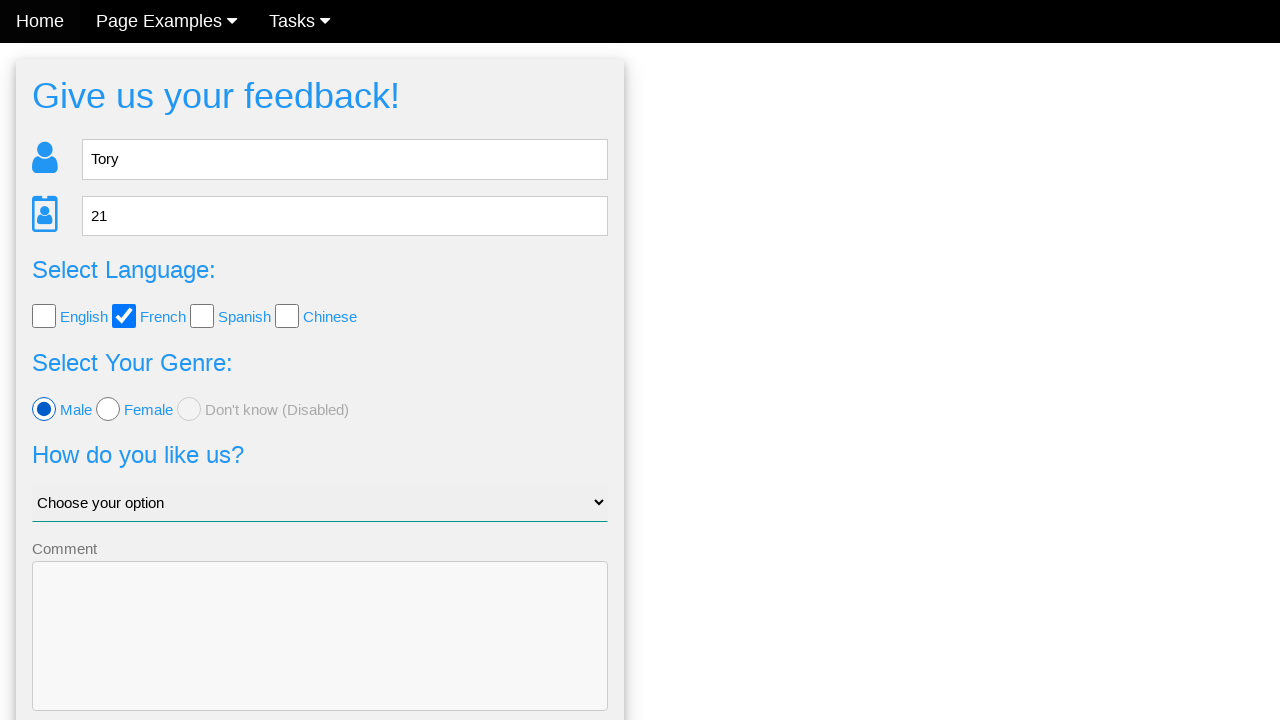

Selected 'Good' from rating dropdown on #like_us
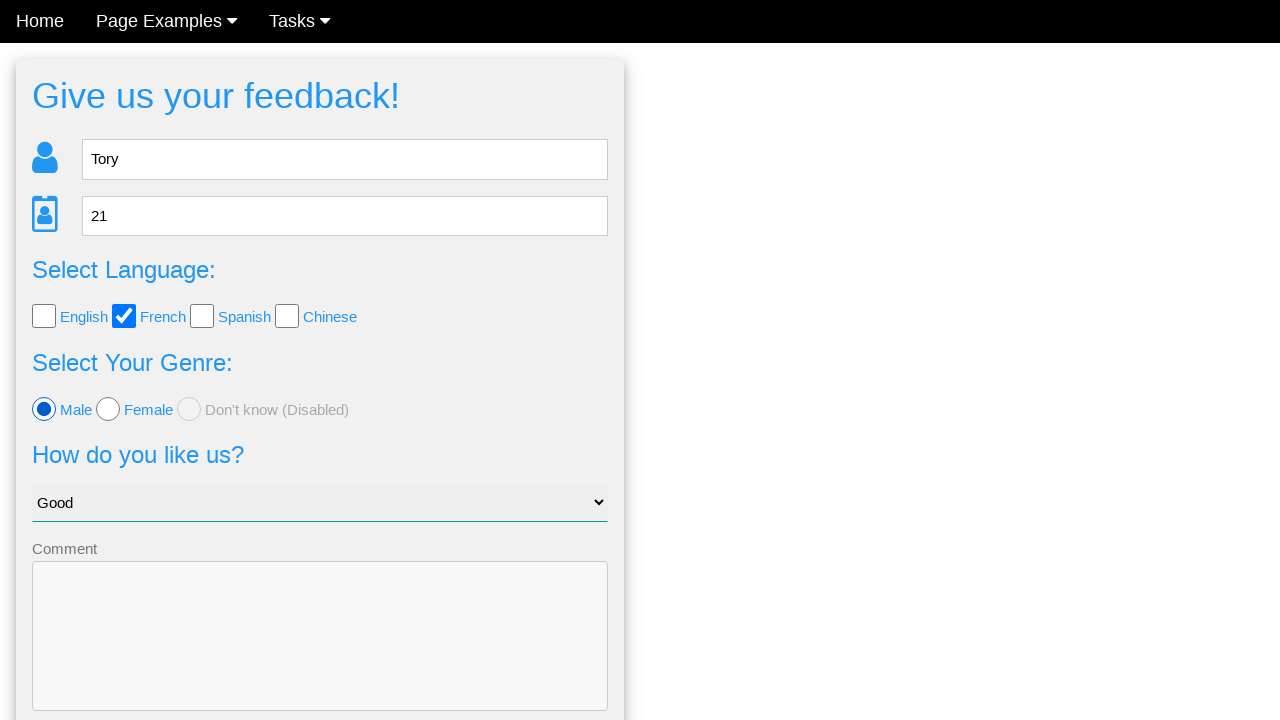

Filled comment field with 'Hi' on #fb_form > form > div:nth-child(6) > textarea
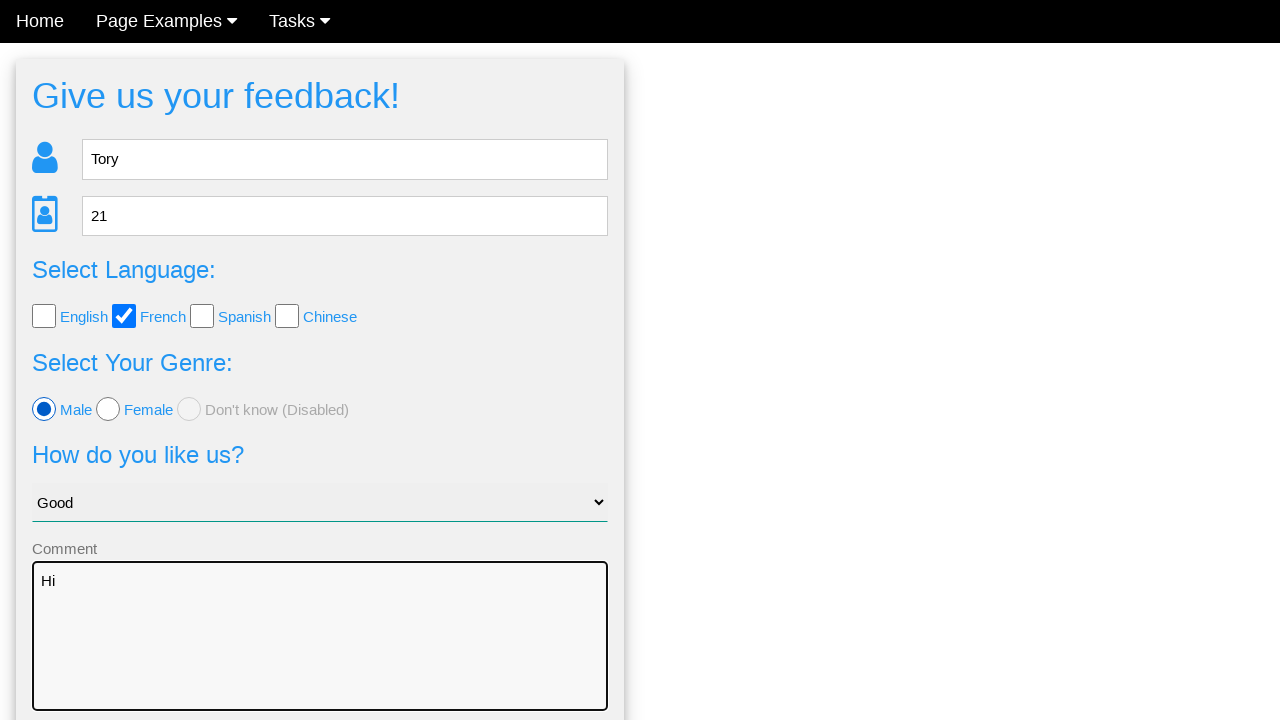

Clicked send button to submit feedback form at (320, 656) on [type='submit']
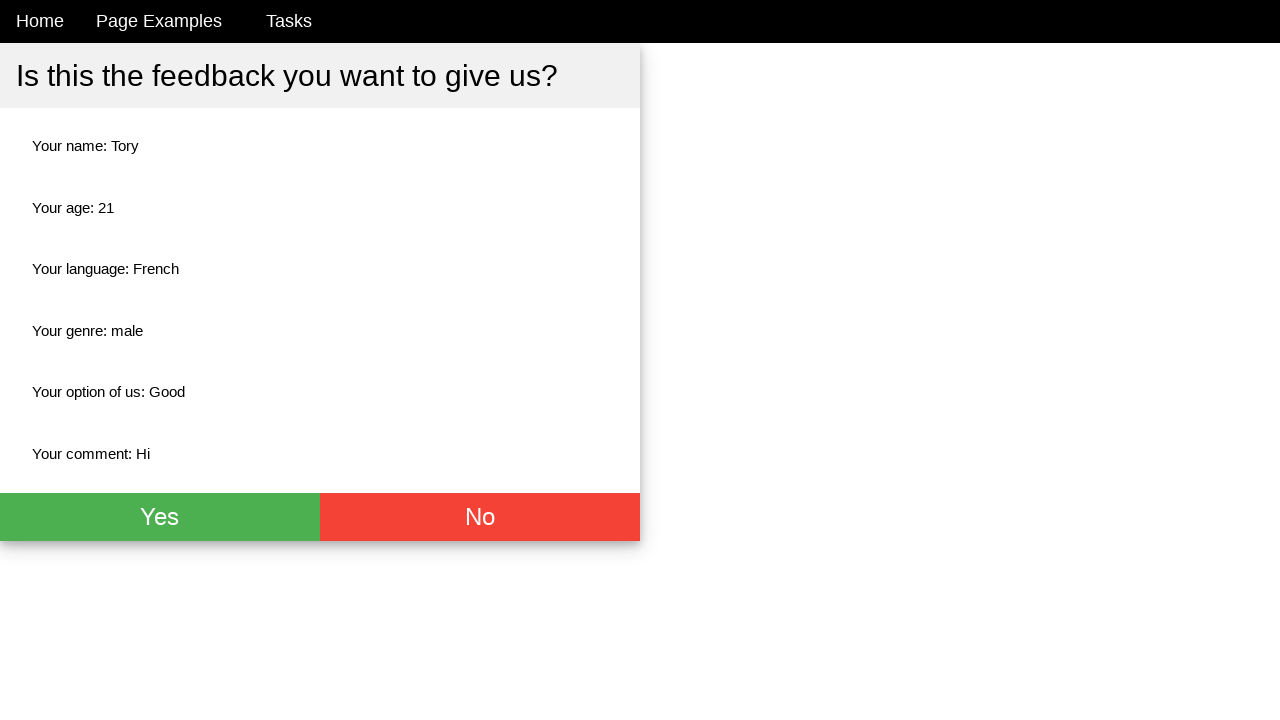

Result section loaded after form submission
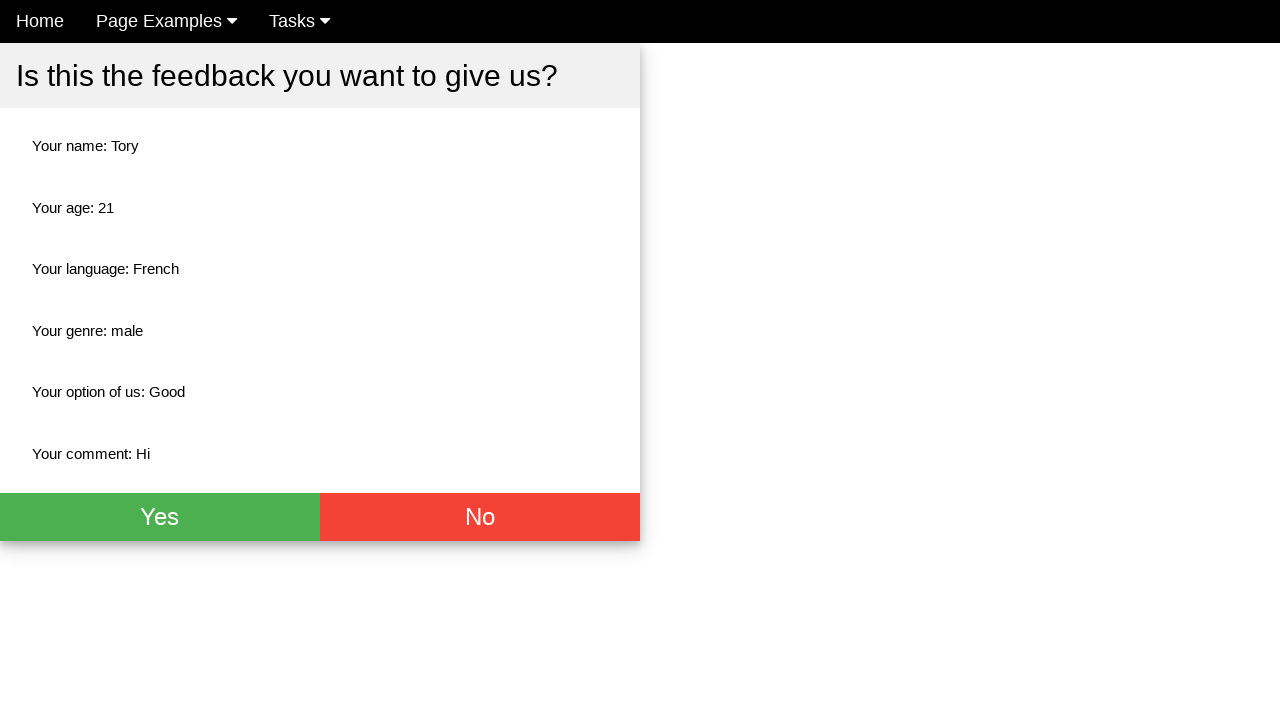

Verified name 'Tory' is displayed on result page
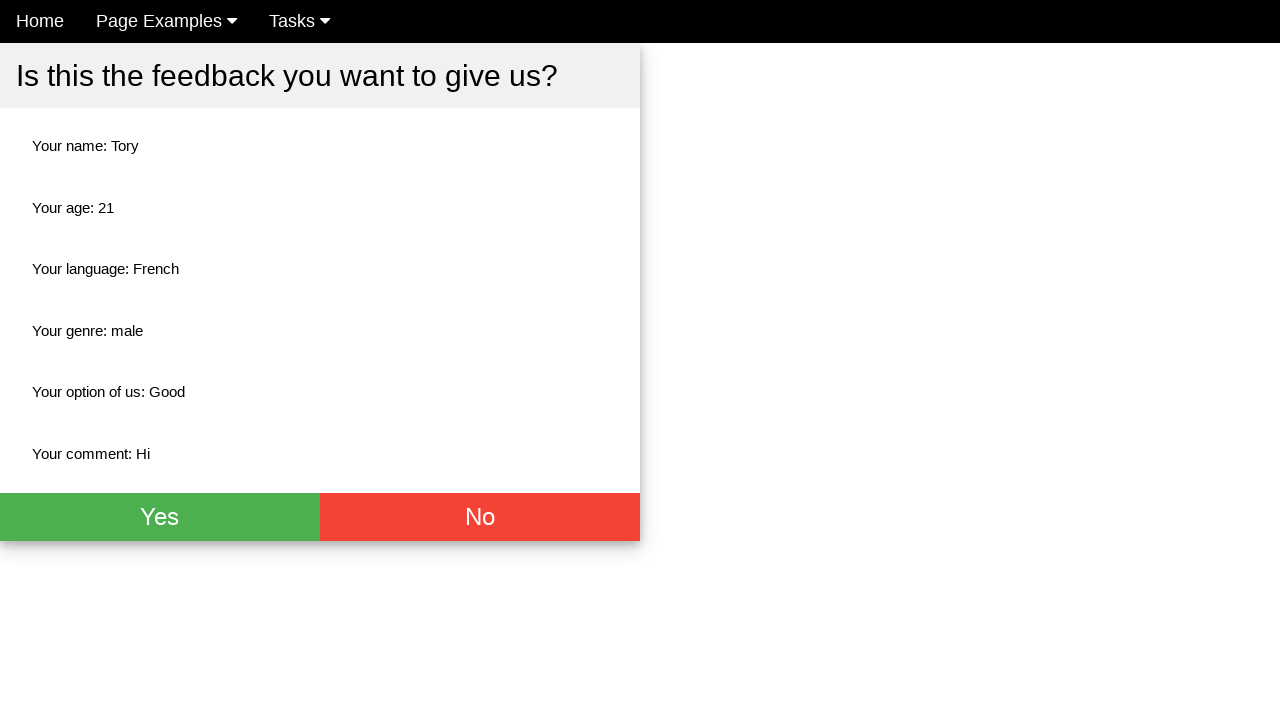

Verified age '21' is displayed on result page
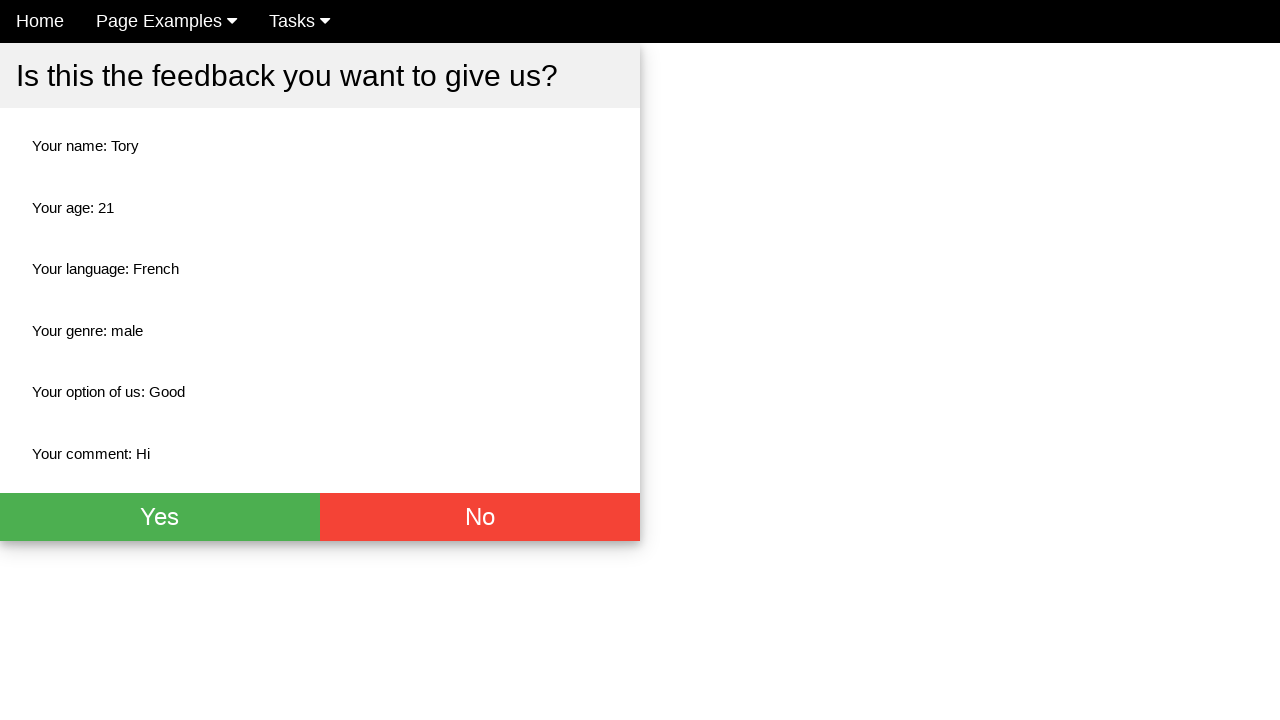

Verified language 'French' is displayed on result page
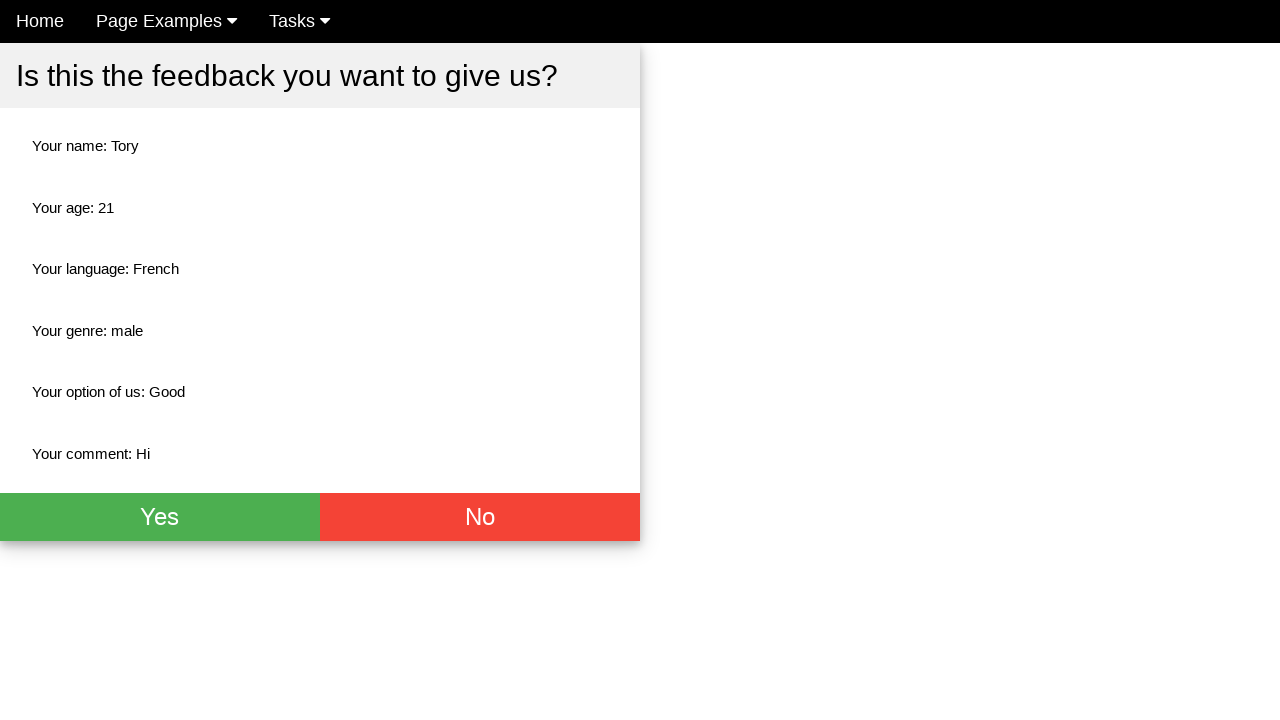

Verified gender 'male' is displayed on result page
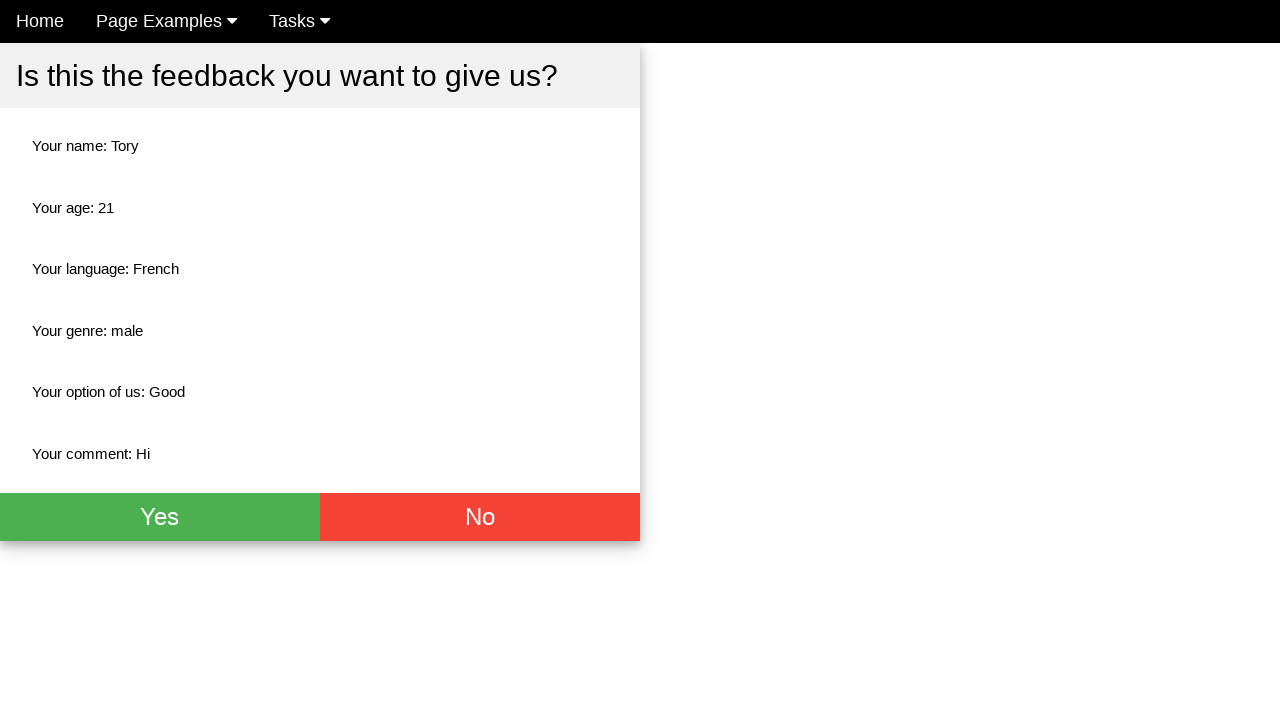

Verified rating 'Good' is displayed on result page
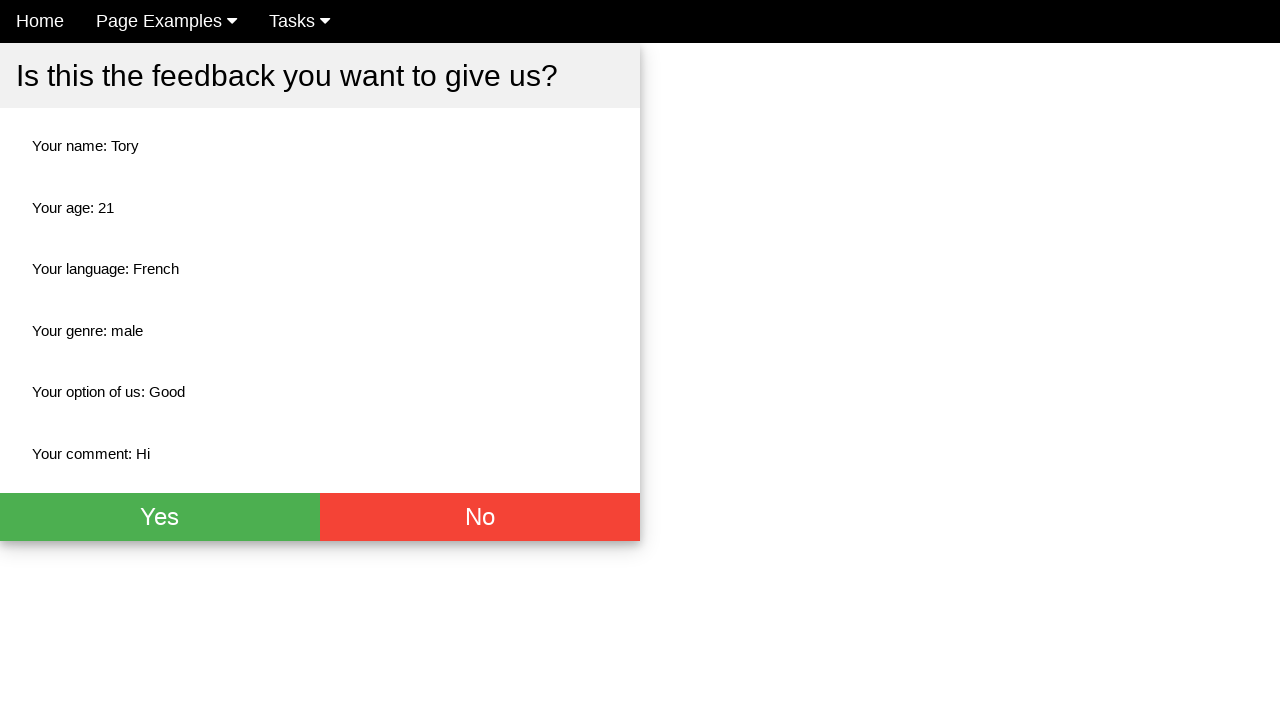

Verified comment 'Hi' is displayed on result page
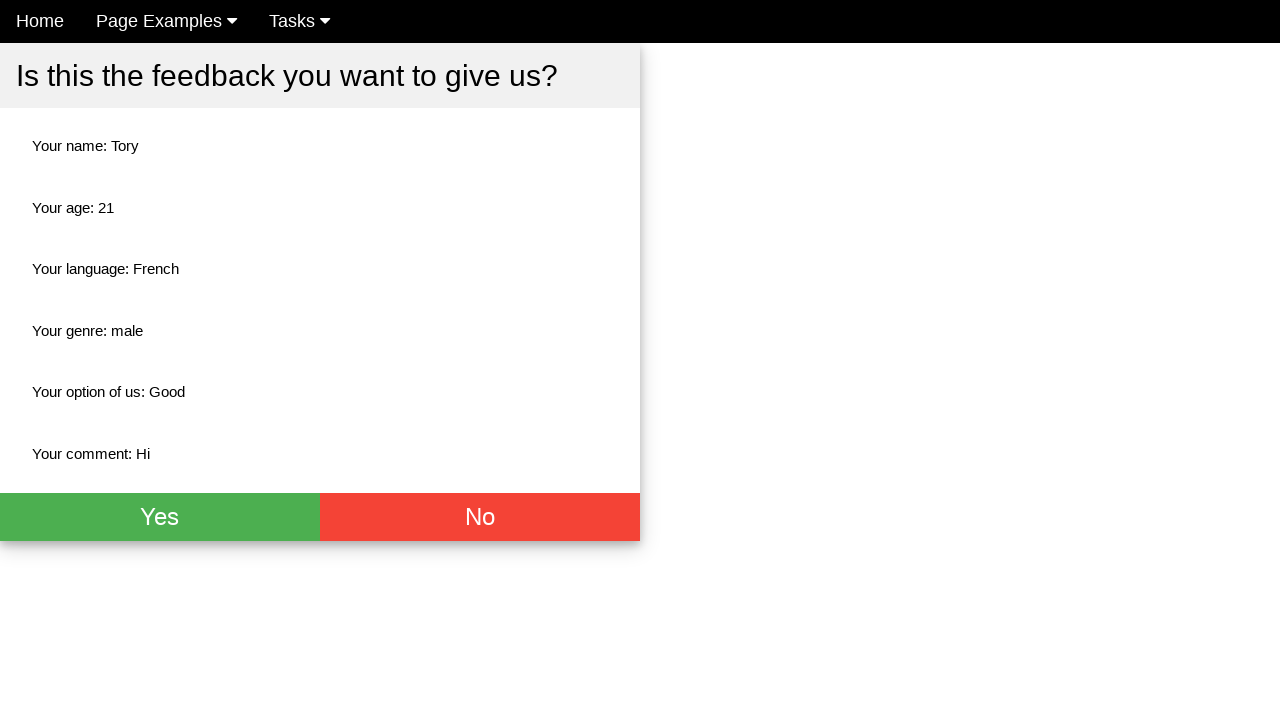

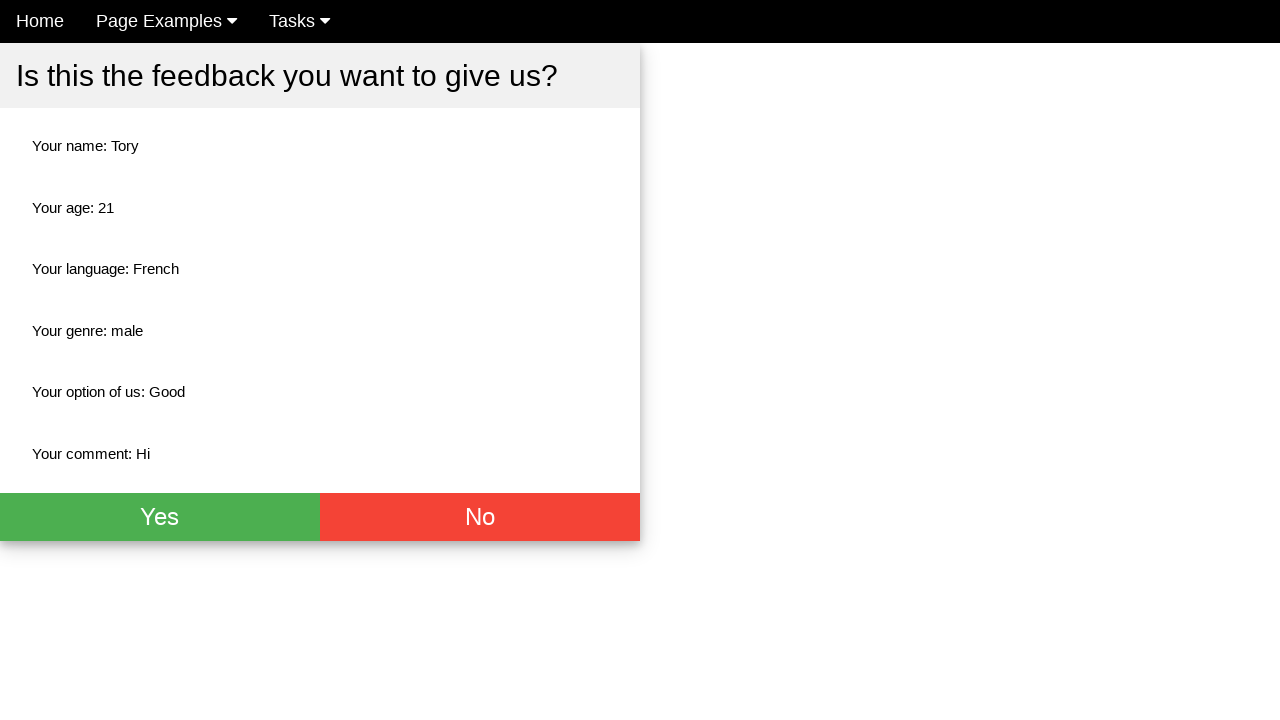